Navigates to the hockey teams page and iterates through 4 pages of team data using pagination controls, verifying navigation works correctly.

Starting URL: https://www.scrapethissite.com/pages/

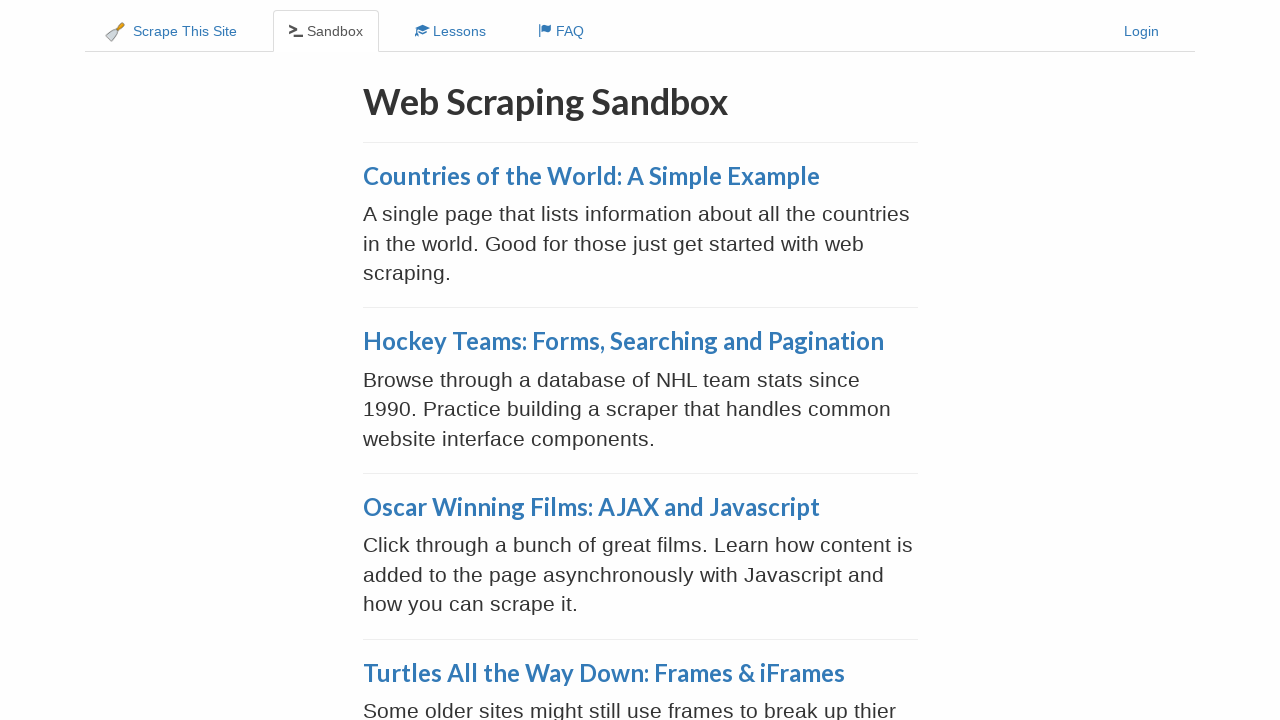

Verified URL is https://www.scrapethissite.com/pages/
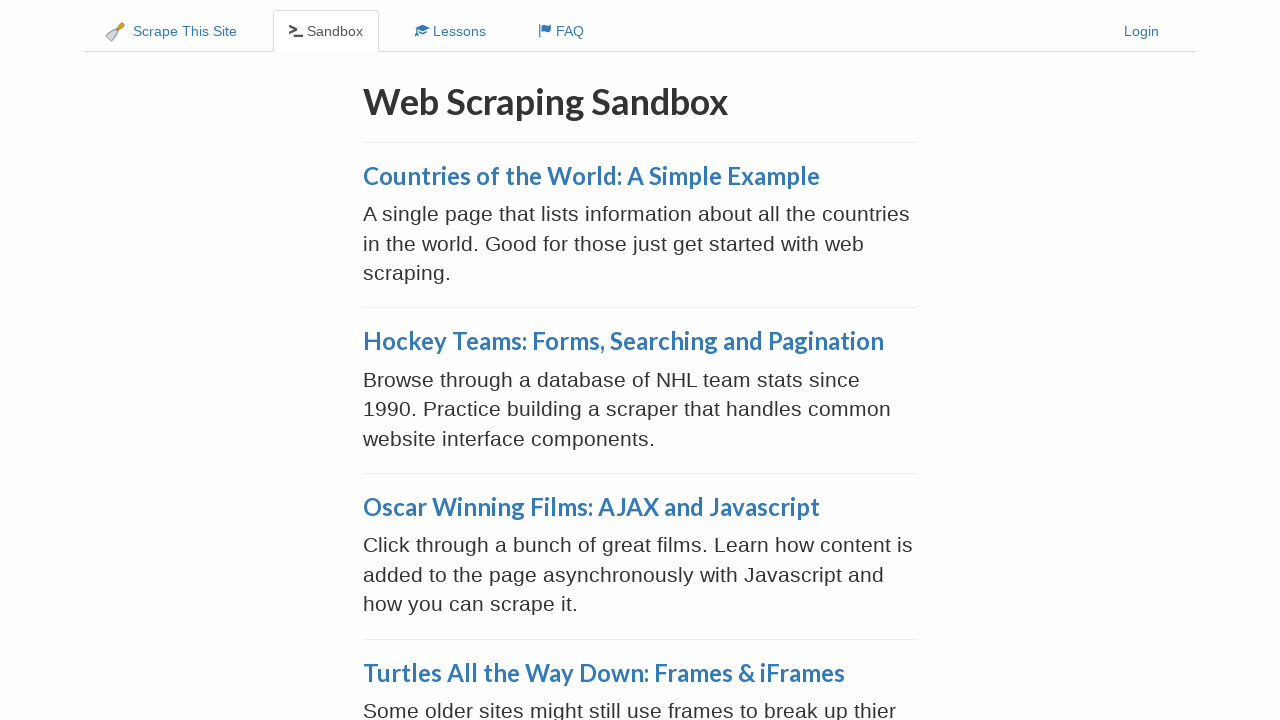

Clicked on Hockey Teams link at (623, 341) on a:has-text('Hockey Teams')
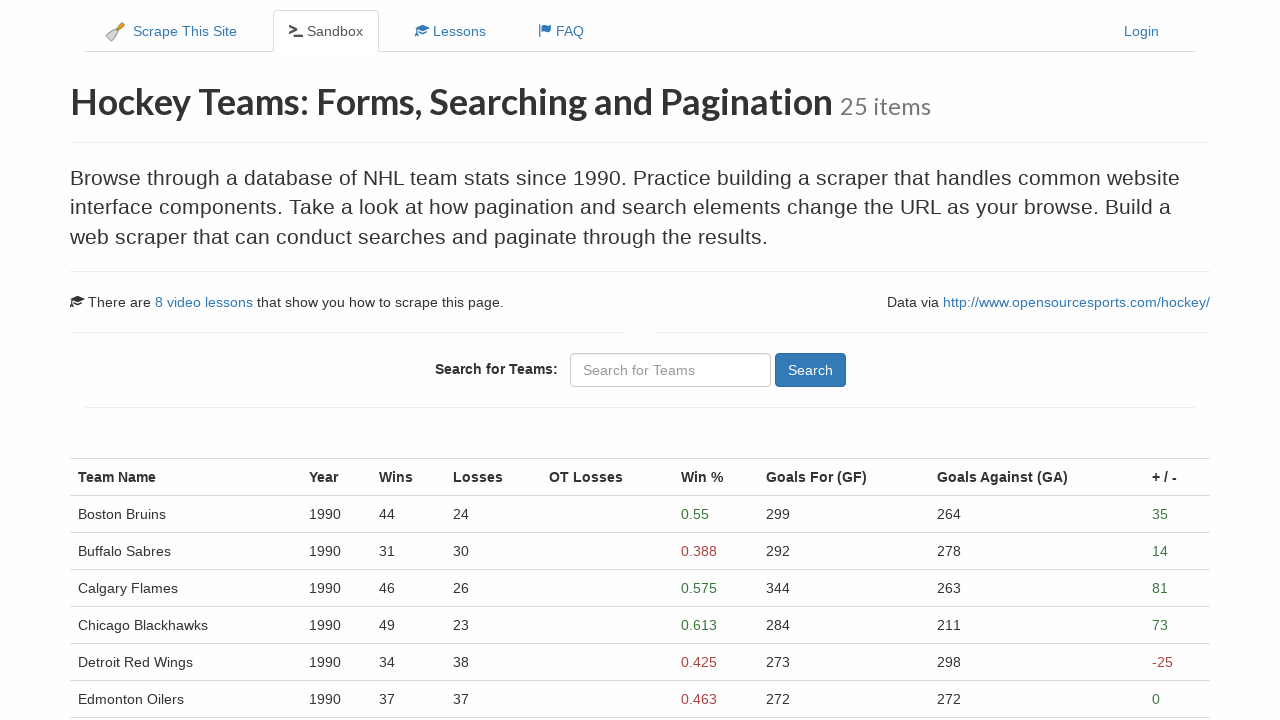

Pagination controls loaded
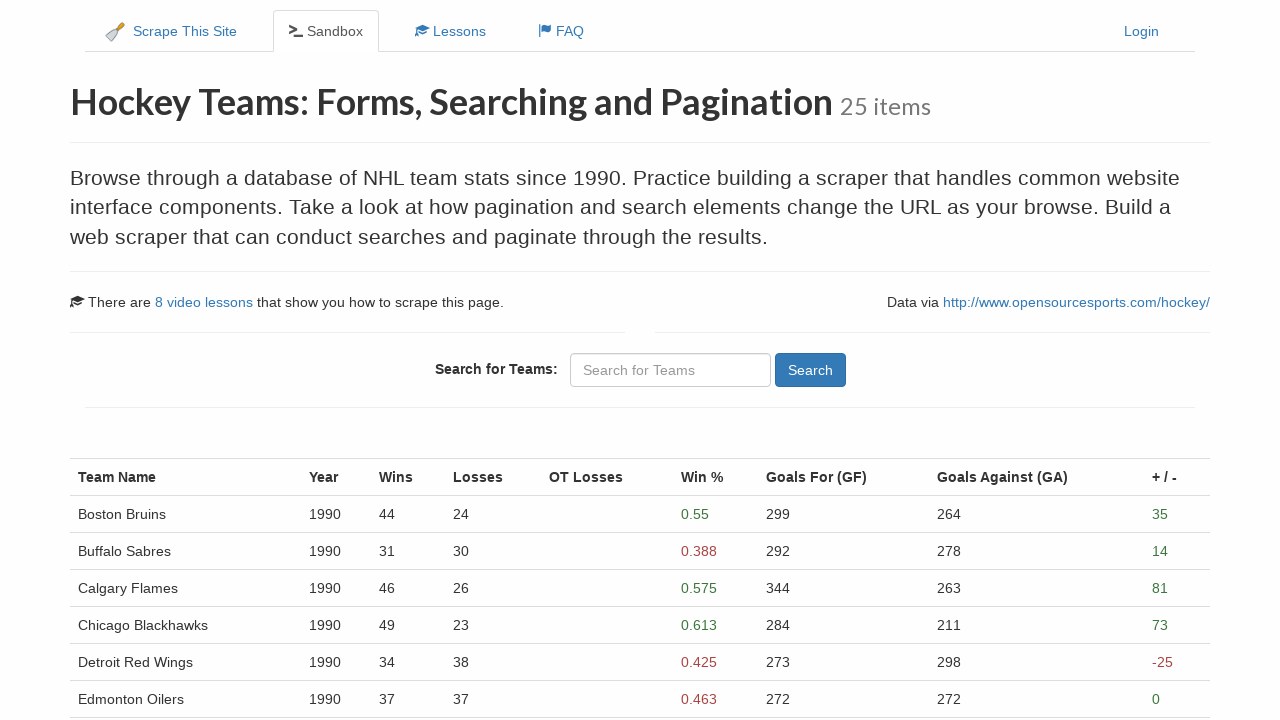

Clicked on page 1 in pagination at (102, 514) on (//ul[@class='pagination']/li/a)[1]
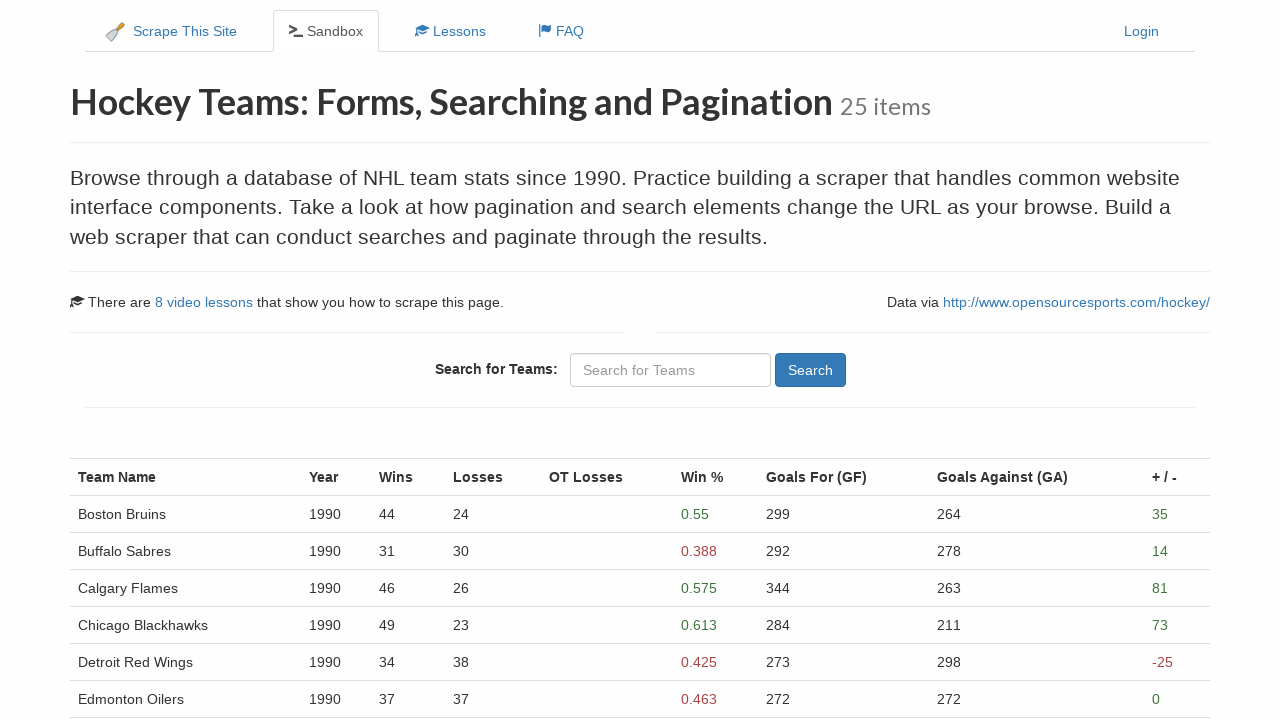

Team rows loaded on page 1
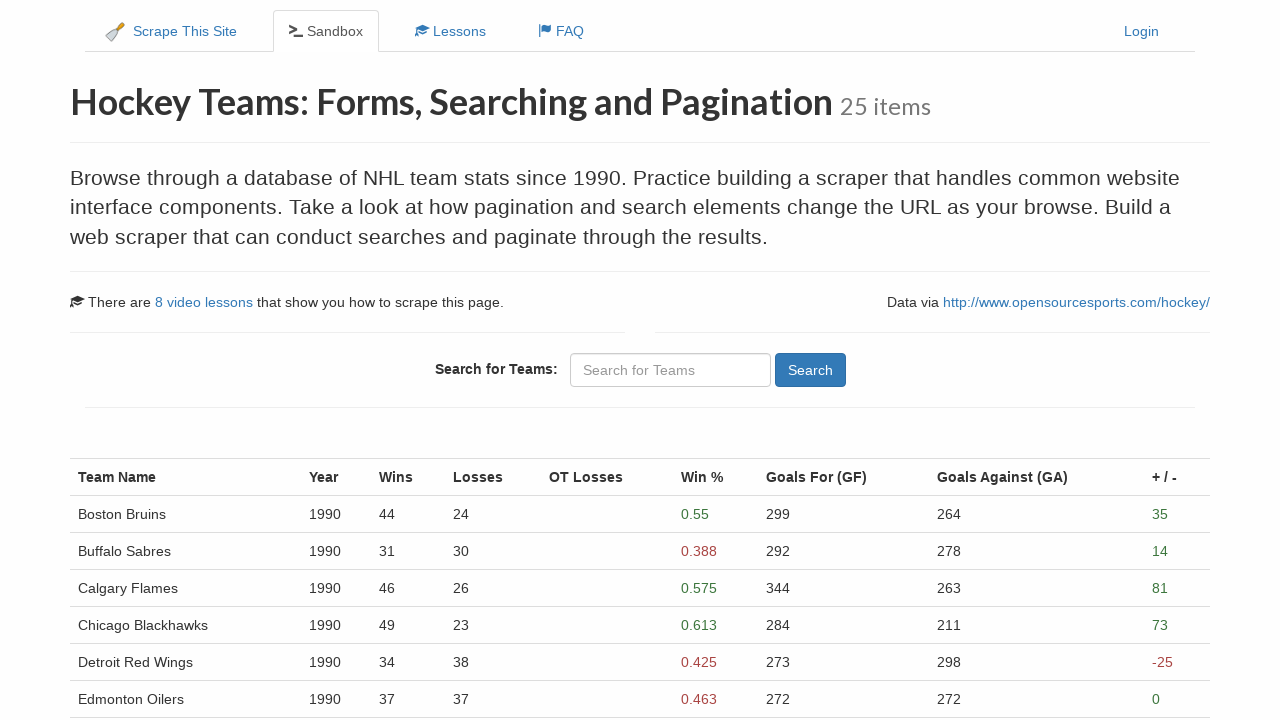

Clicked Next button to navigate to page 2 at (101, 548) on a[aria-label='Next']
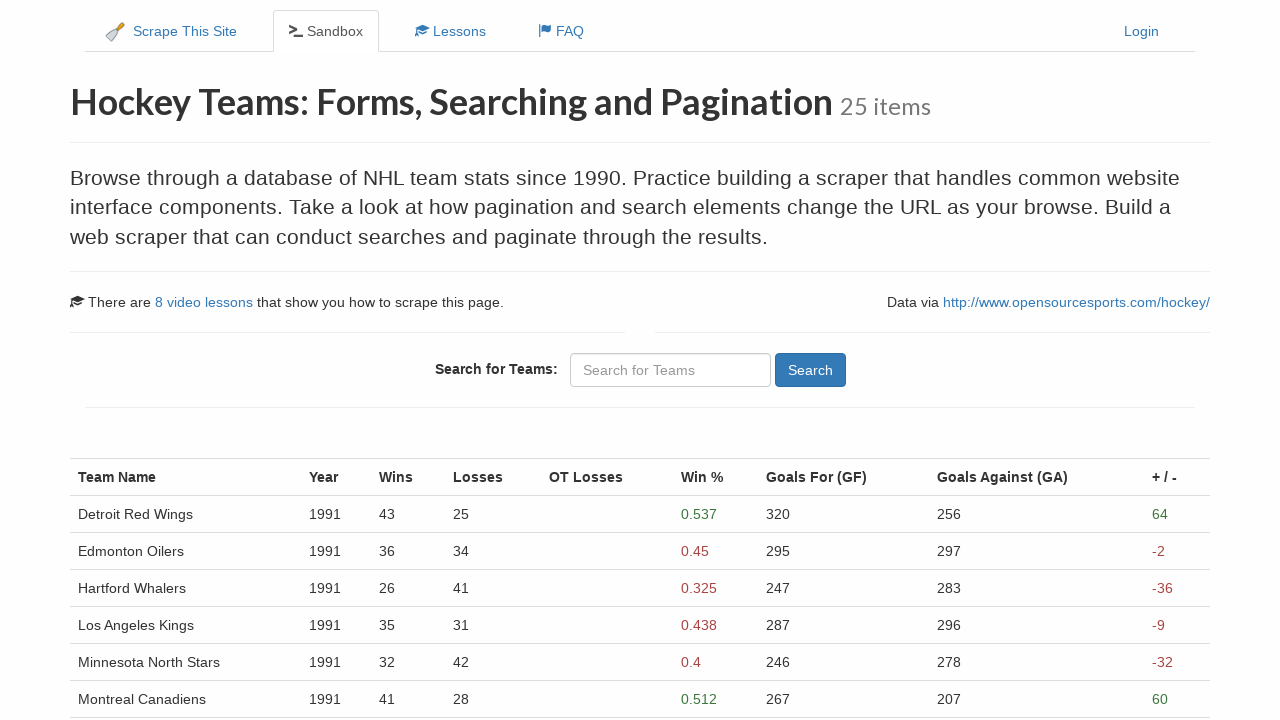

Team rows loaded on page 2
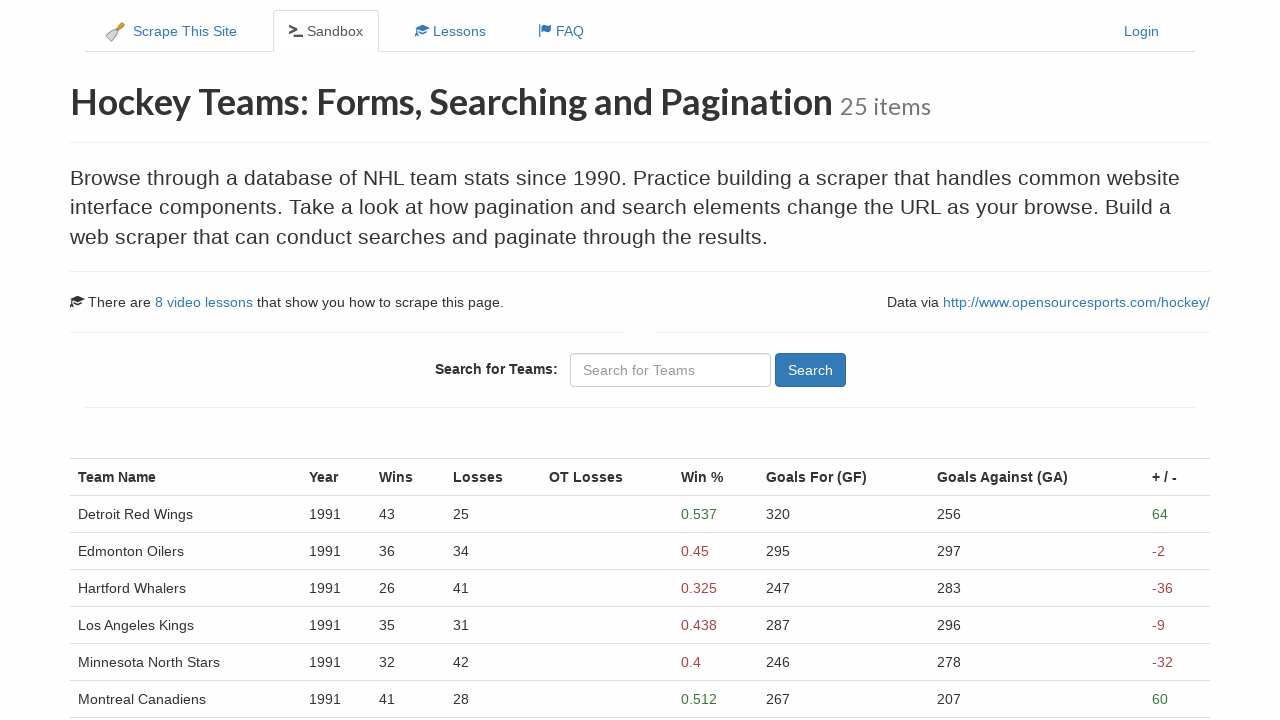

Completed page transition delay for page 2
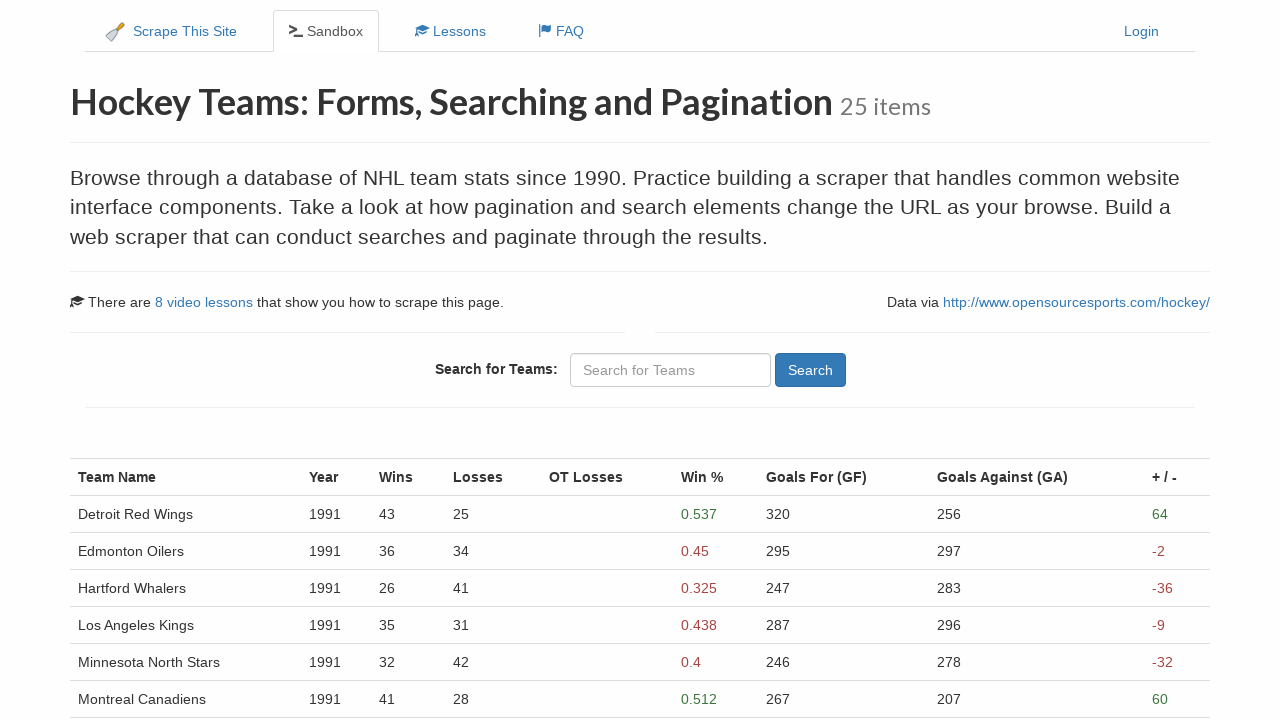

Clicked Next button to navigate to page 3 at (142, 548) on a[aria-label='Next']
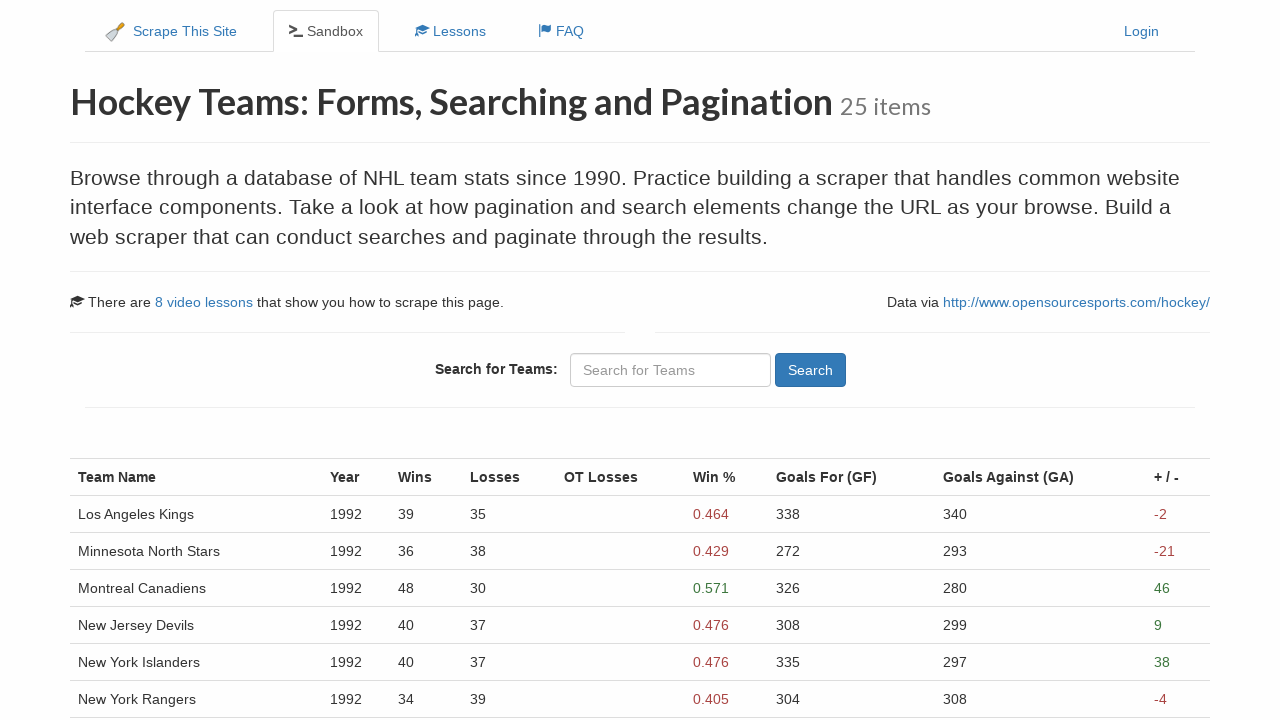

Team rows loaded on page 3
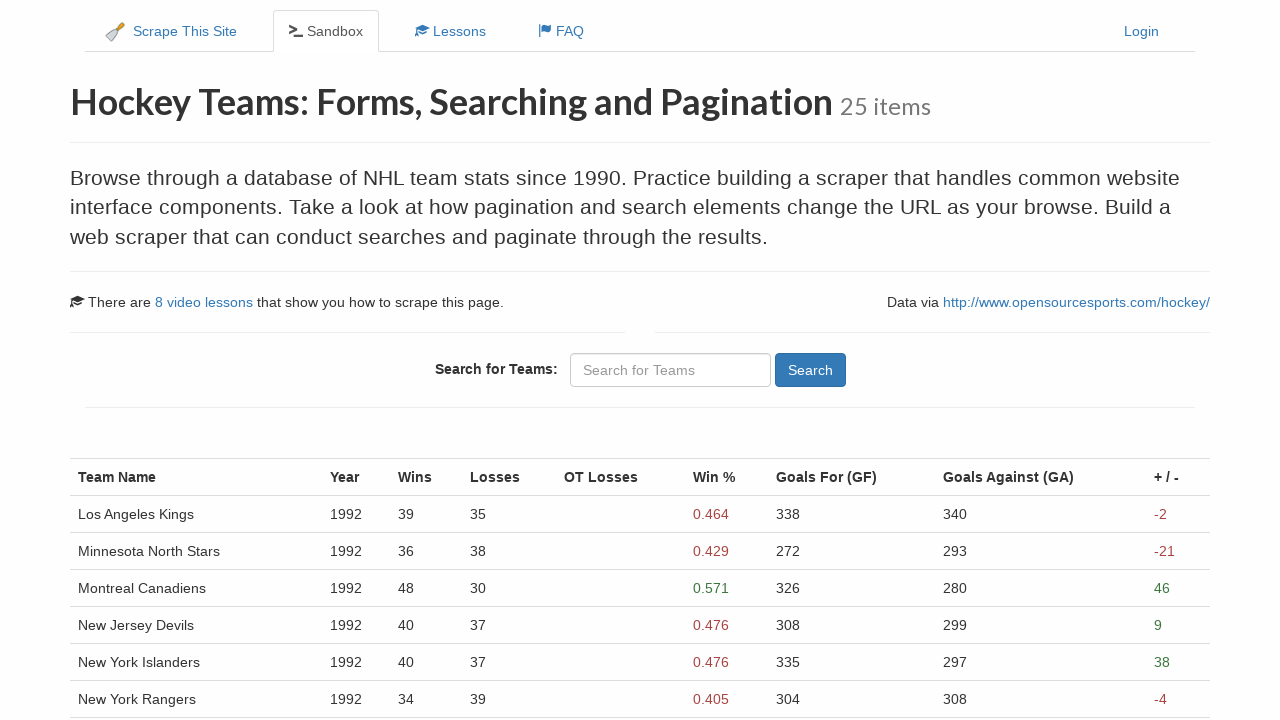

Completed page transition delay for page 3
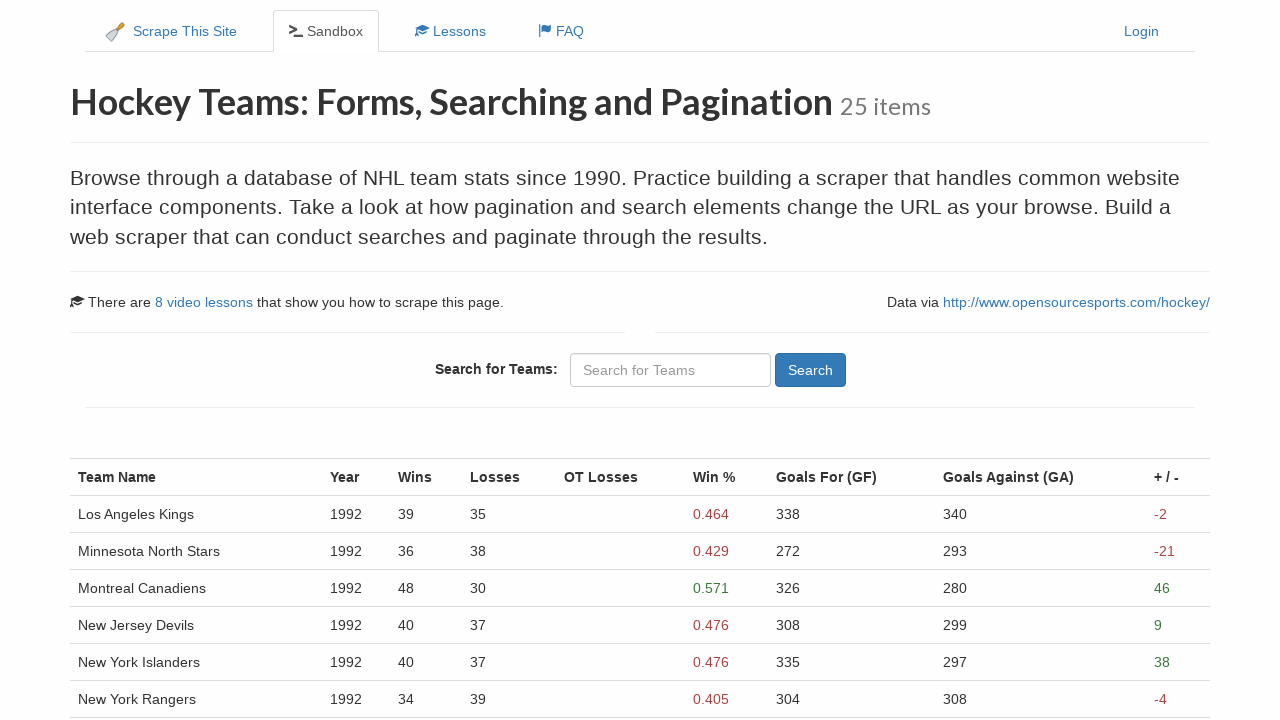

Clicked Next button to navigate to page 4 at (142, 548) on a[aria-label='Next']
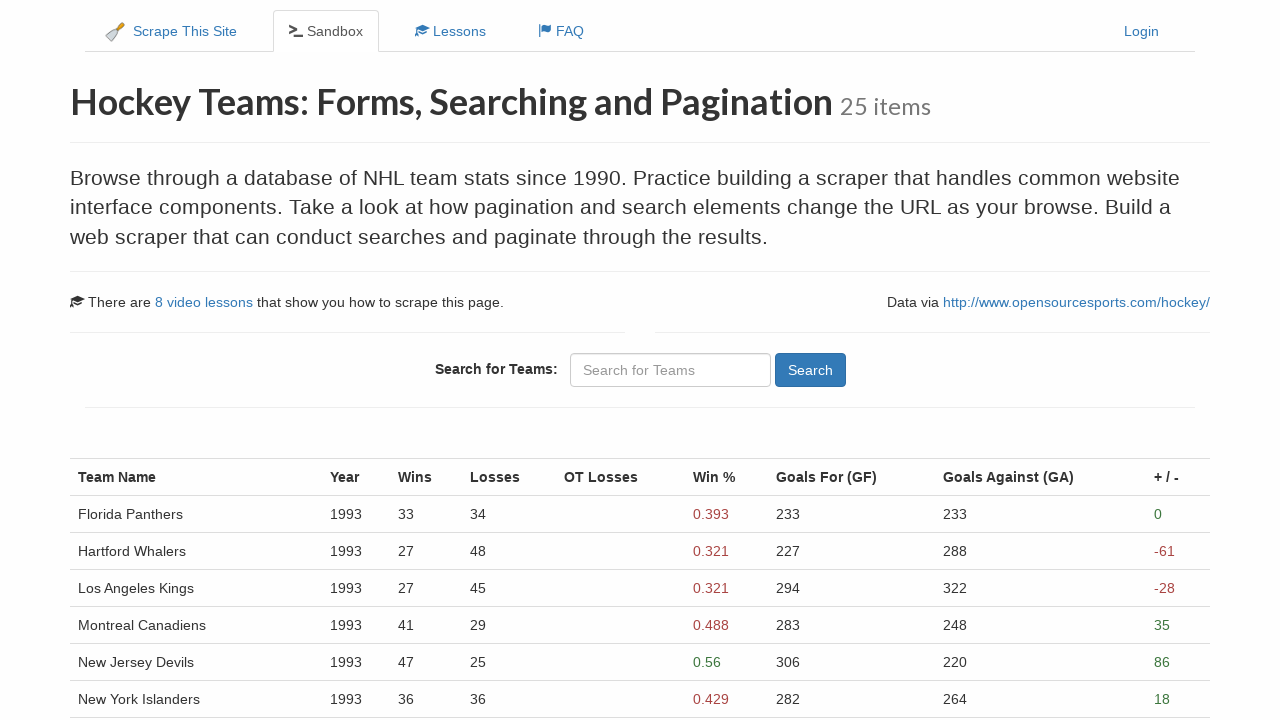

Team rows loaded on page 4
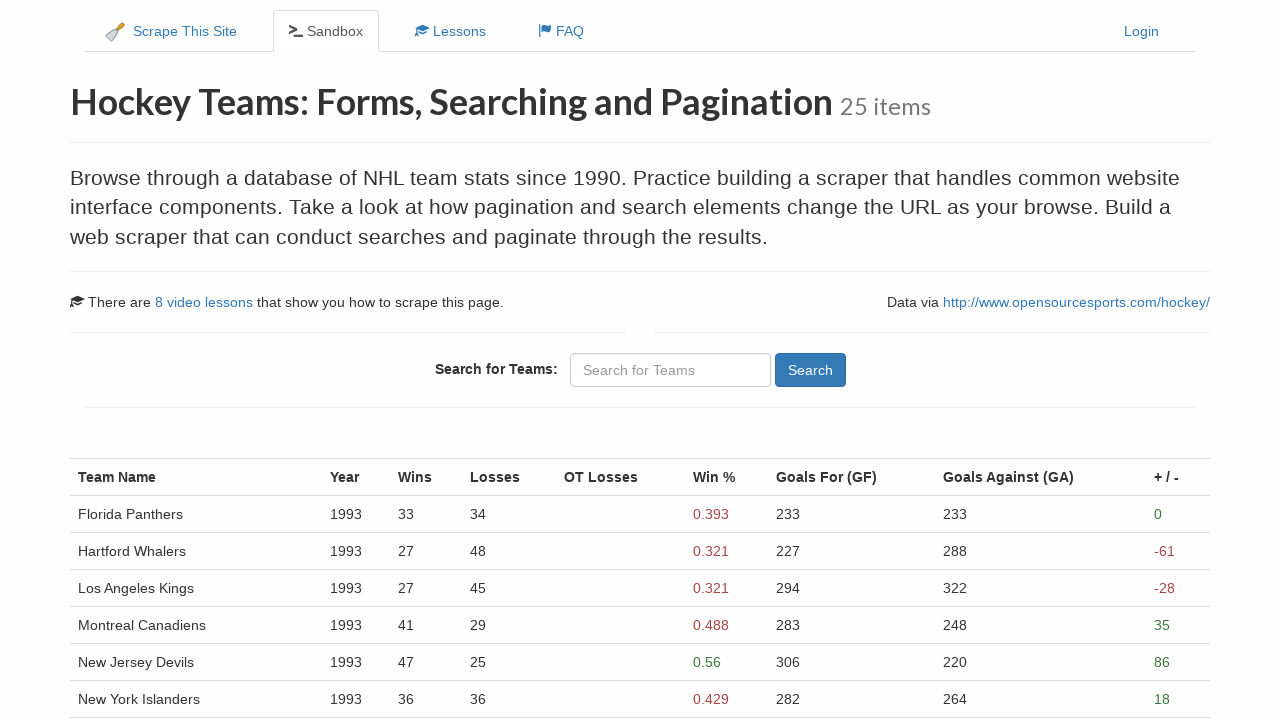

Completed page transition delay for page 4
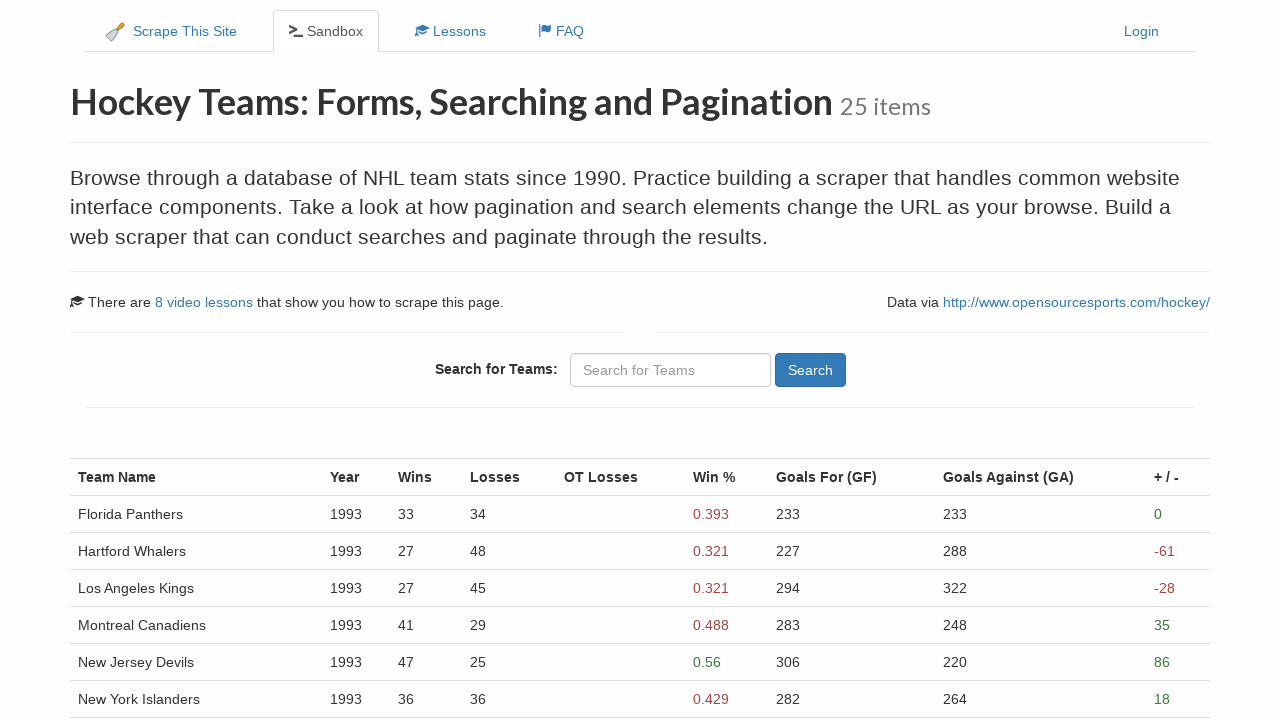

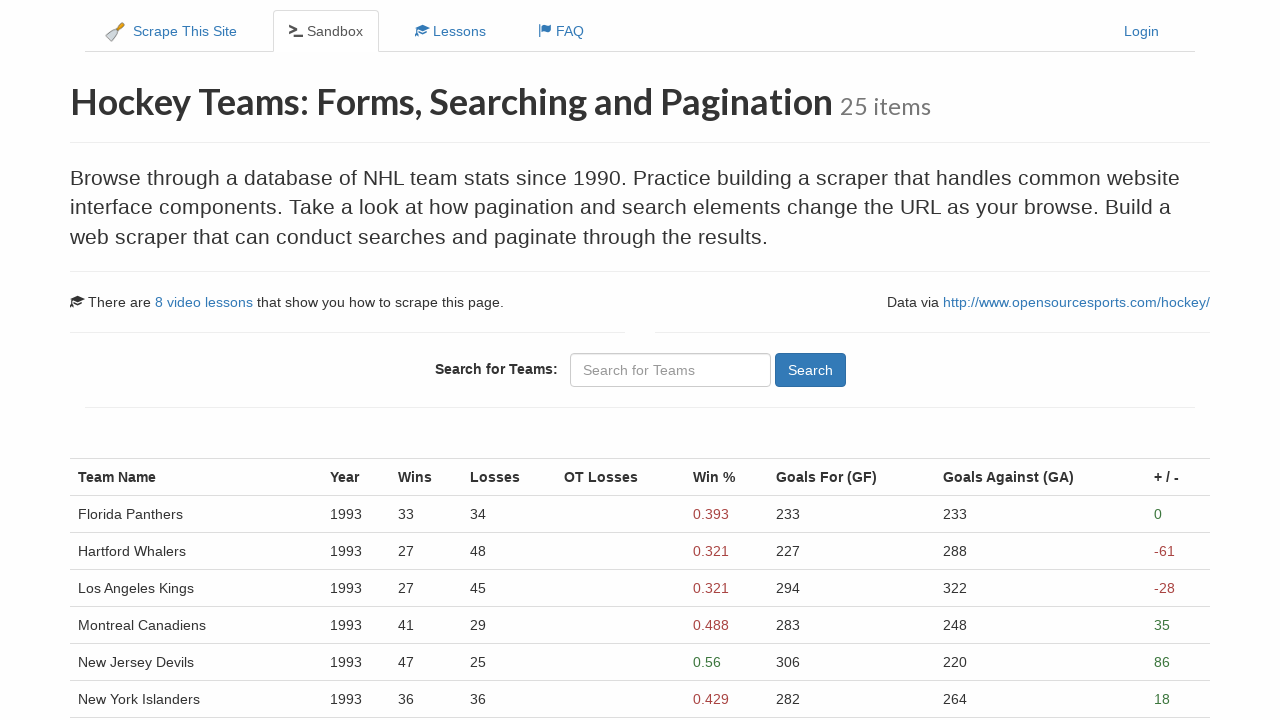